Tests various types of alert popups including simple alerts, timed alerts, confirmation dialogs, and prompt dialogs by triggering them and interacting with accept/dismiss/sendKeys actions

Starting URL: https://demoqa.com/alerts

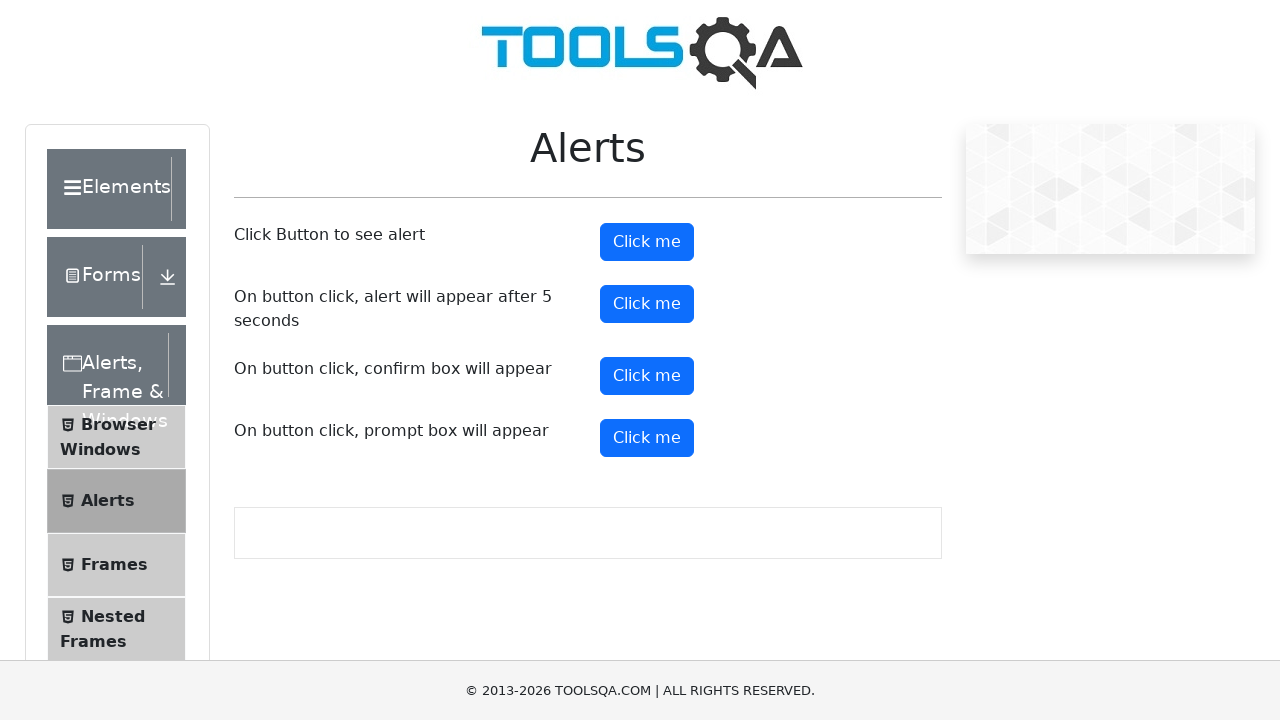

Clicked button to trigger simple alert at (647, 242) on #alertButton
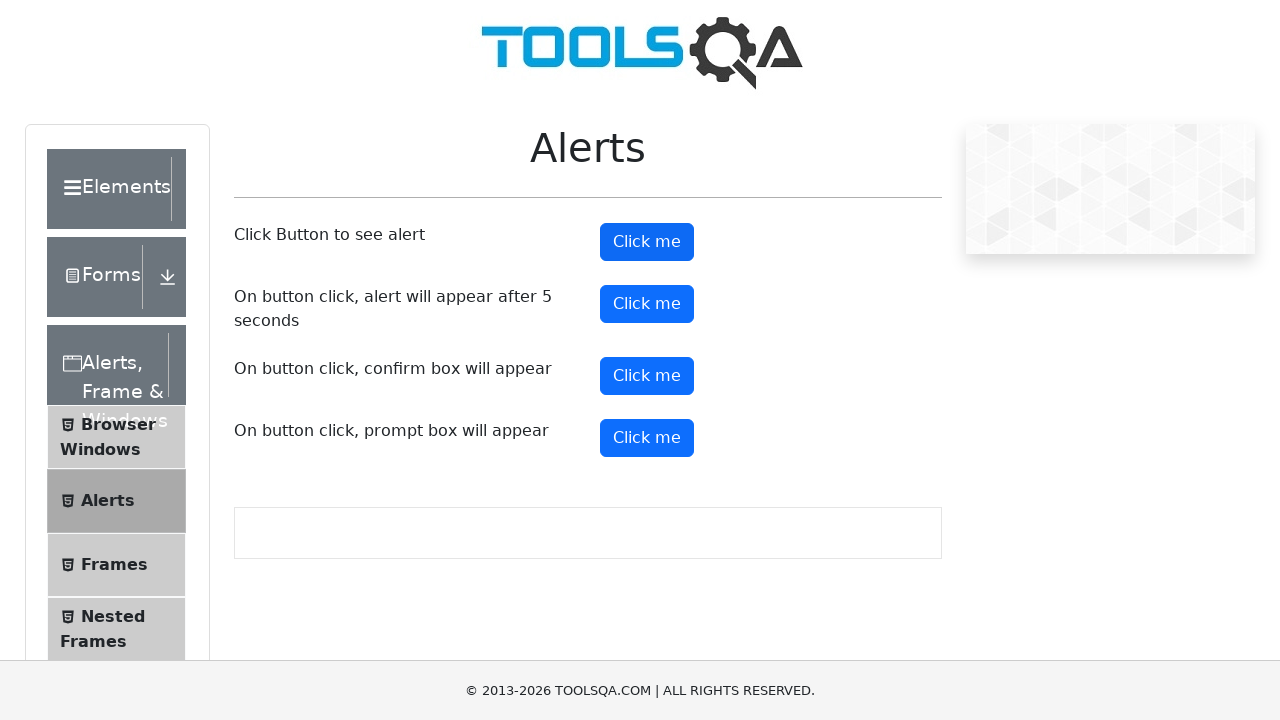

Set up dialog handler to accept simple alert
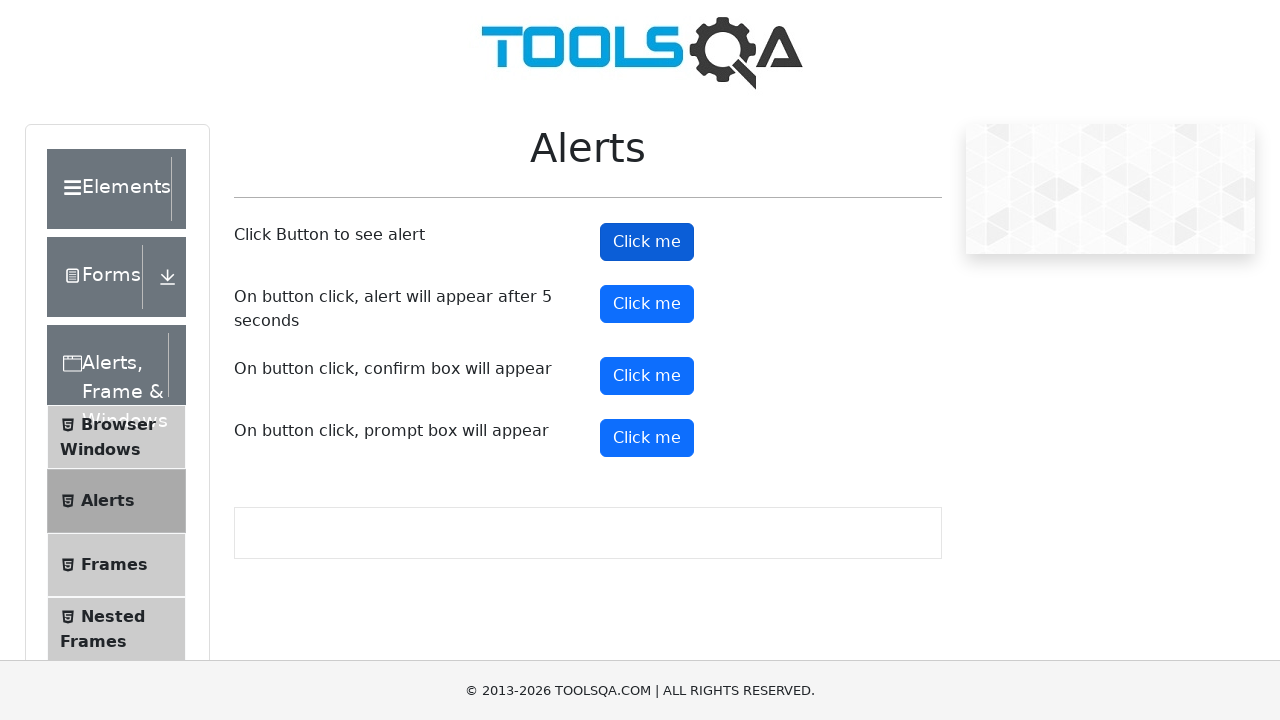

Clicked button to trigger timed alert at (647, 304) on #timerAlertButton
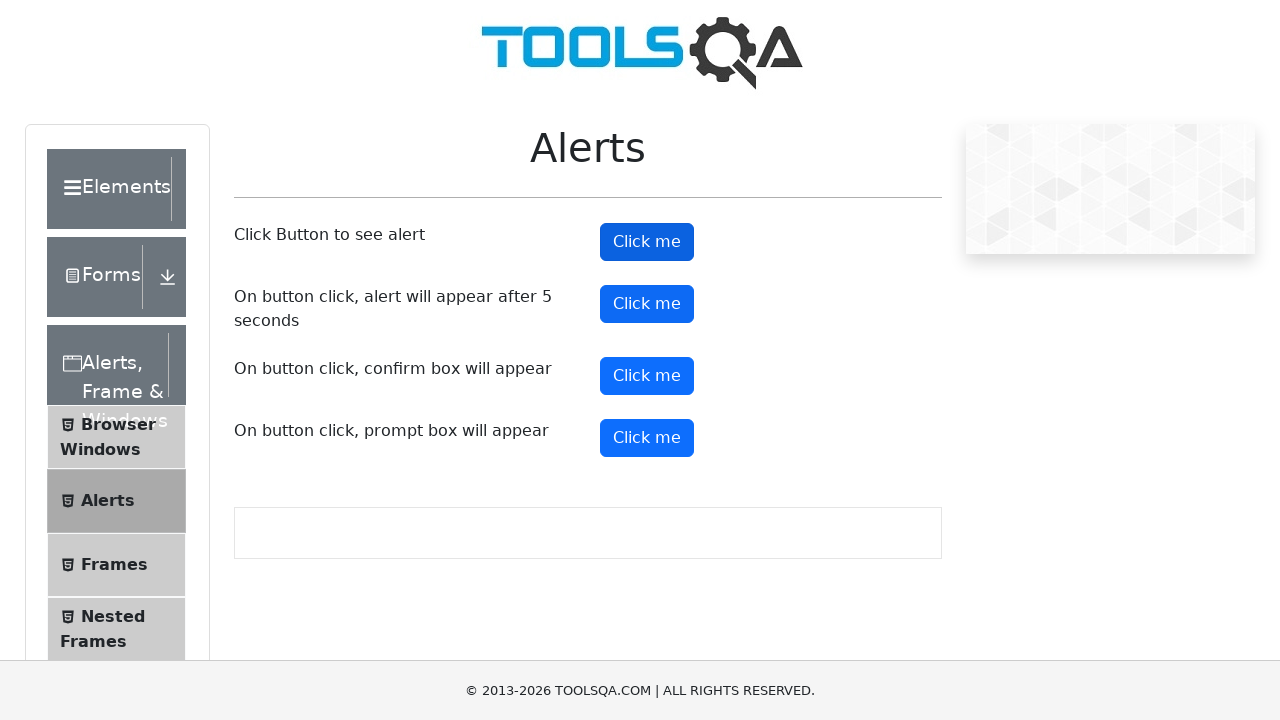

Waited 6 seconds for timed alert to appear
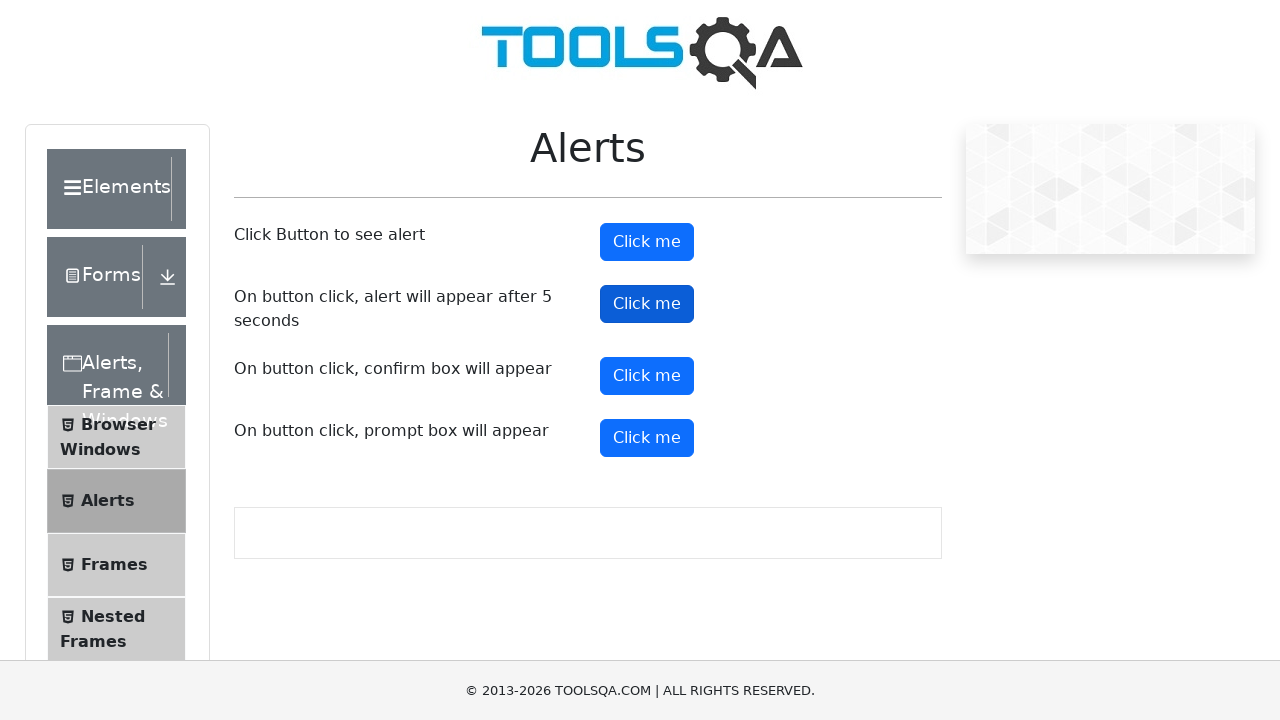

Clicked button to trigger confirmation dialog at (647, 376) on #confirmButton
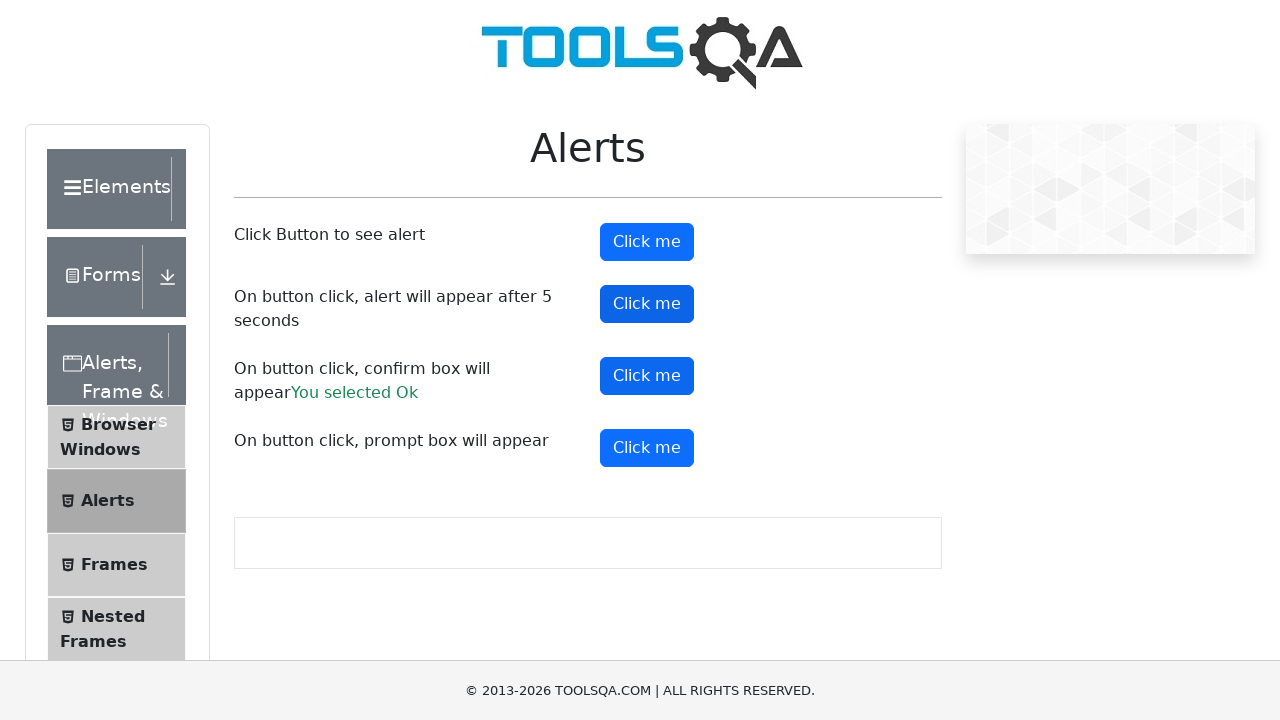

Set up dialog handler to dismiss confirmation dialog
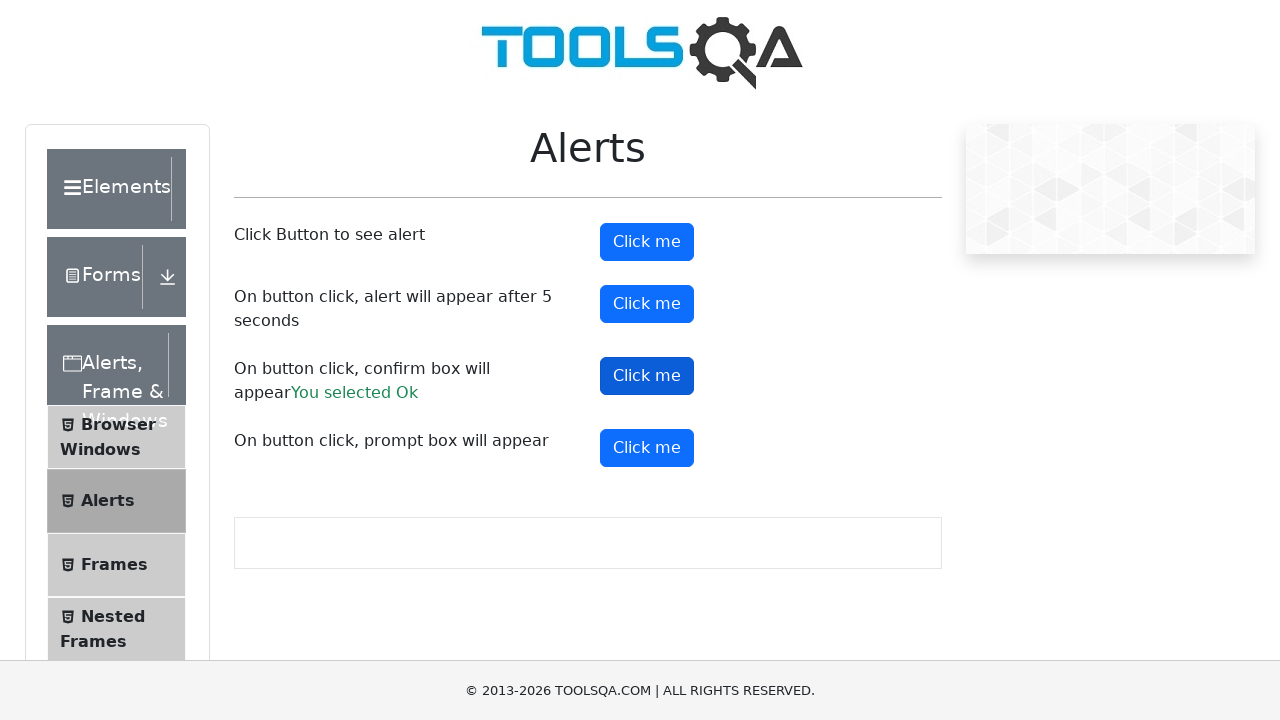

Waited 1 second after dismissing confirmation dialog
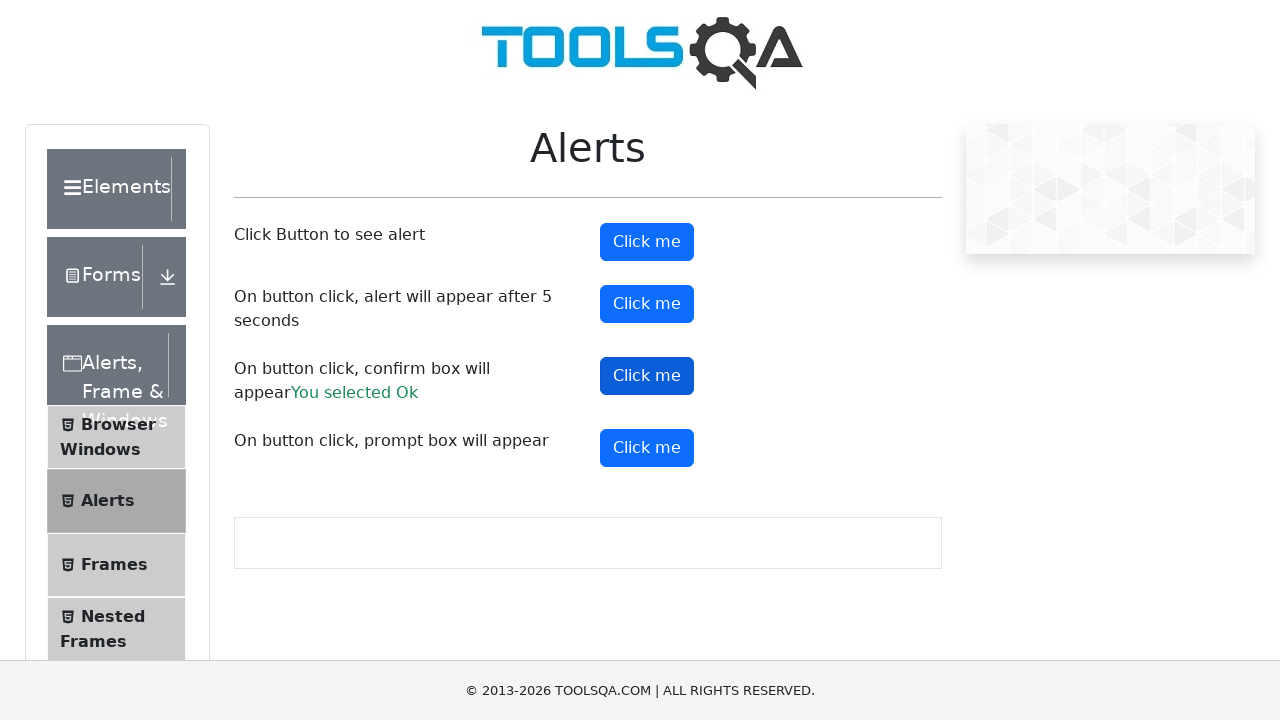

Clicked button to trigger prompt dialog at (647, 448) on #promtButton
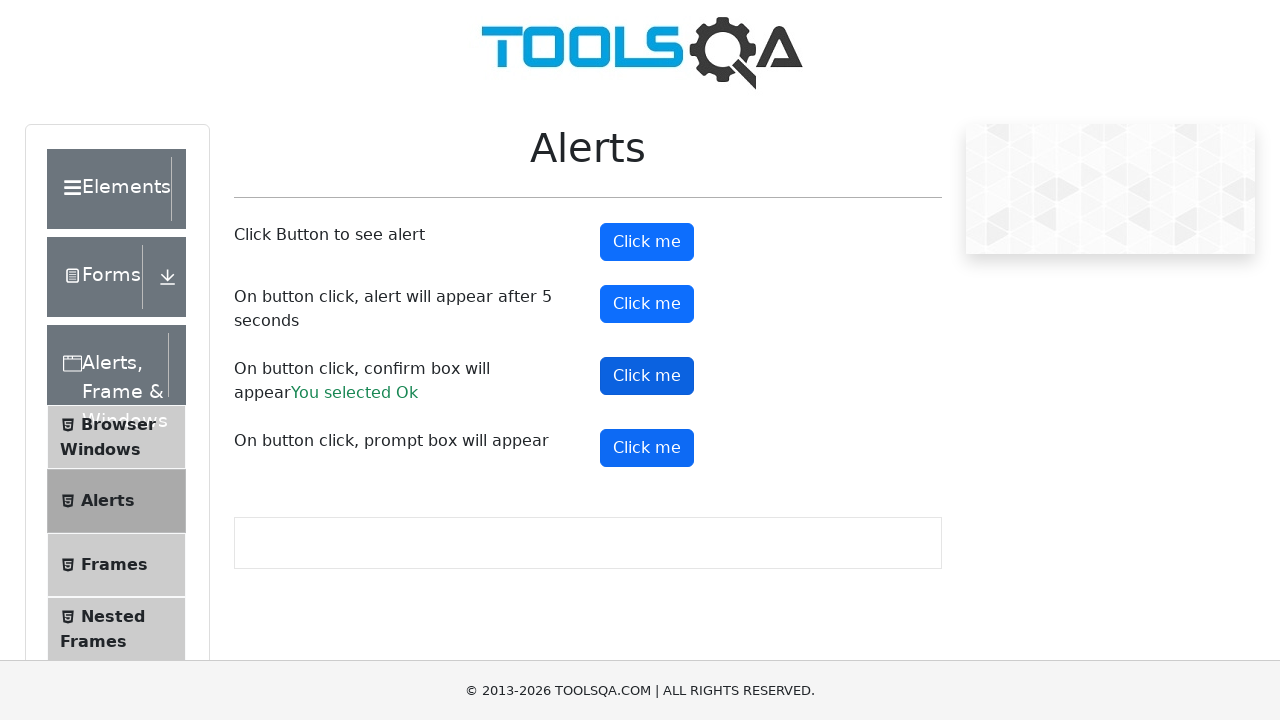

Set up dialog handler to accept prompt with text 'yogesh'
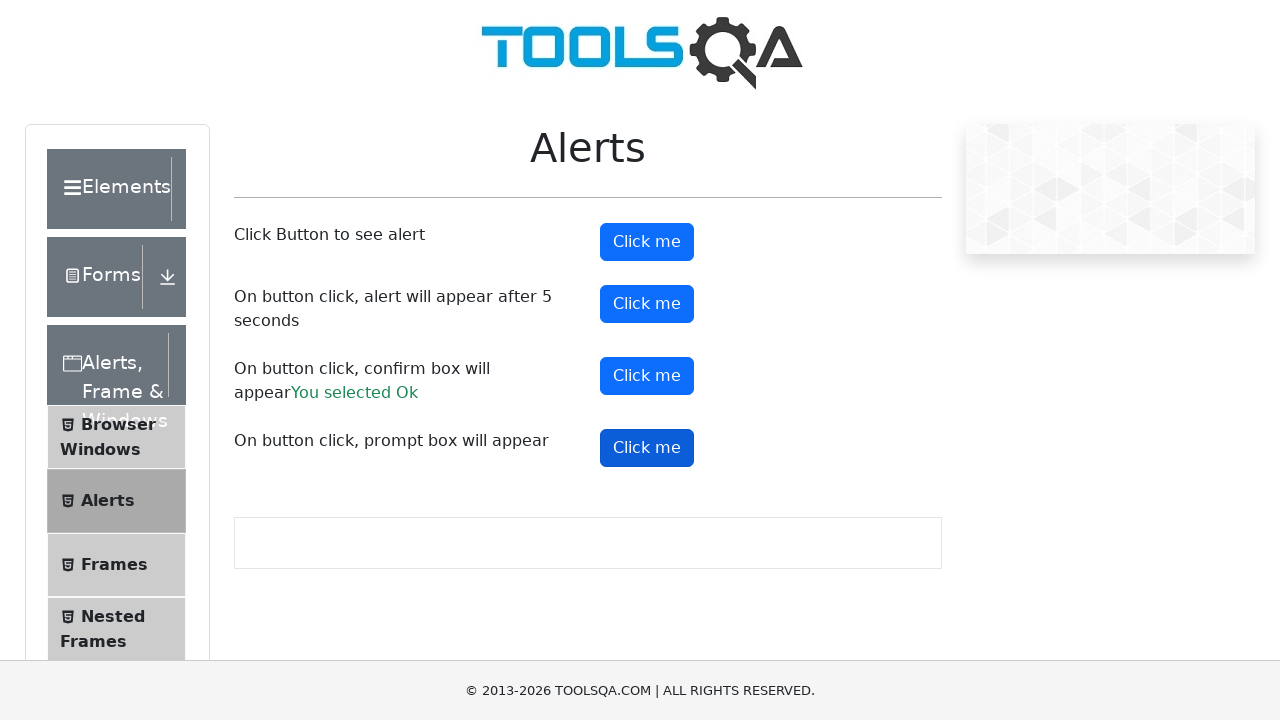

Waited 1 second after handling prompt dialog
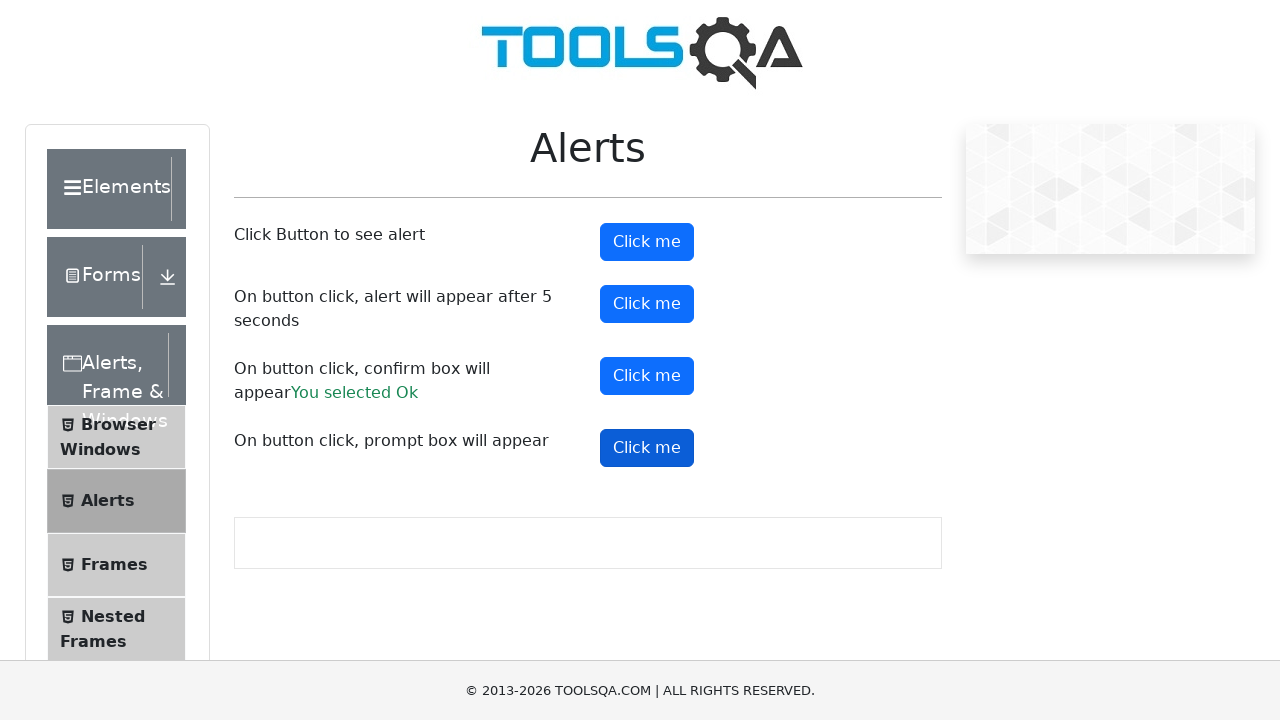

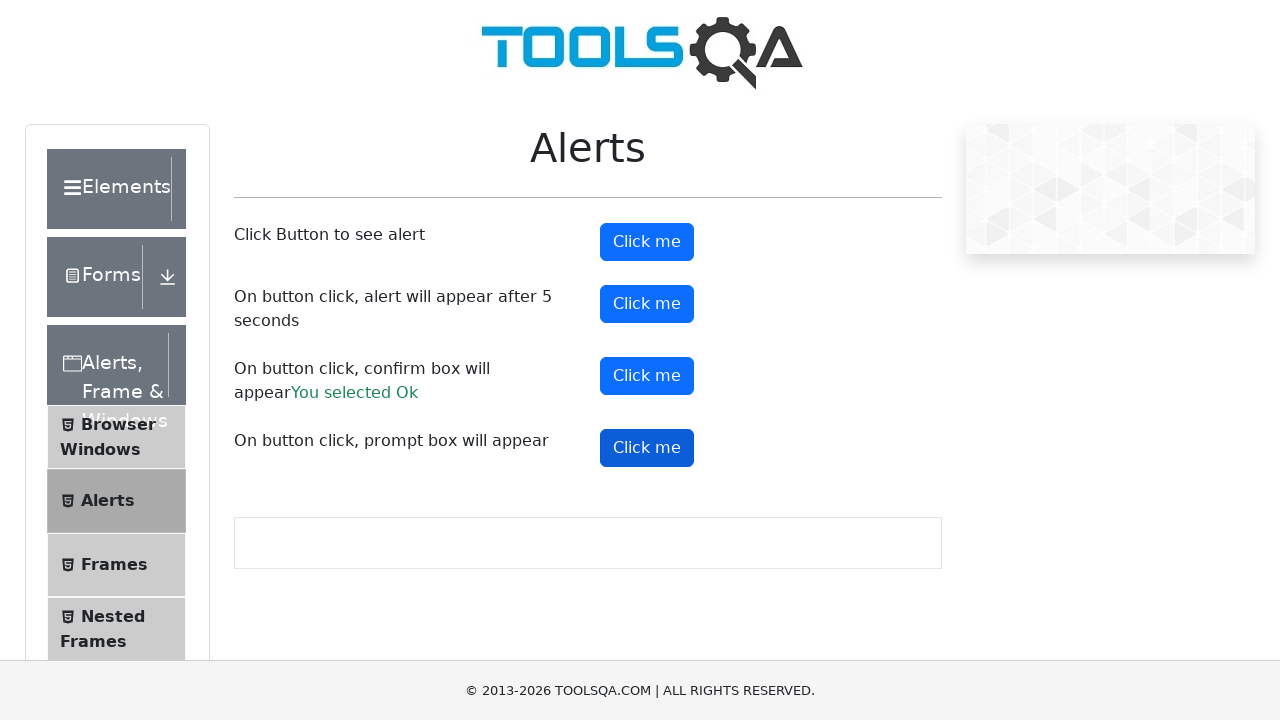